Navigates to a checkboxes demo page and toggles all checkboxes by clicking each one

Starting URL: https://the-internet.herokuapp.com/

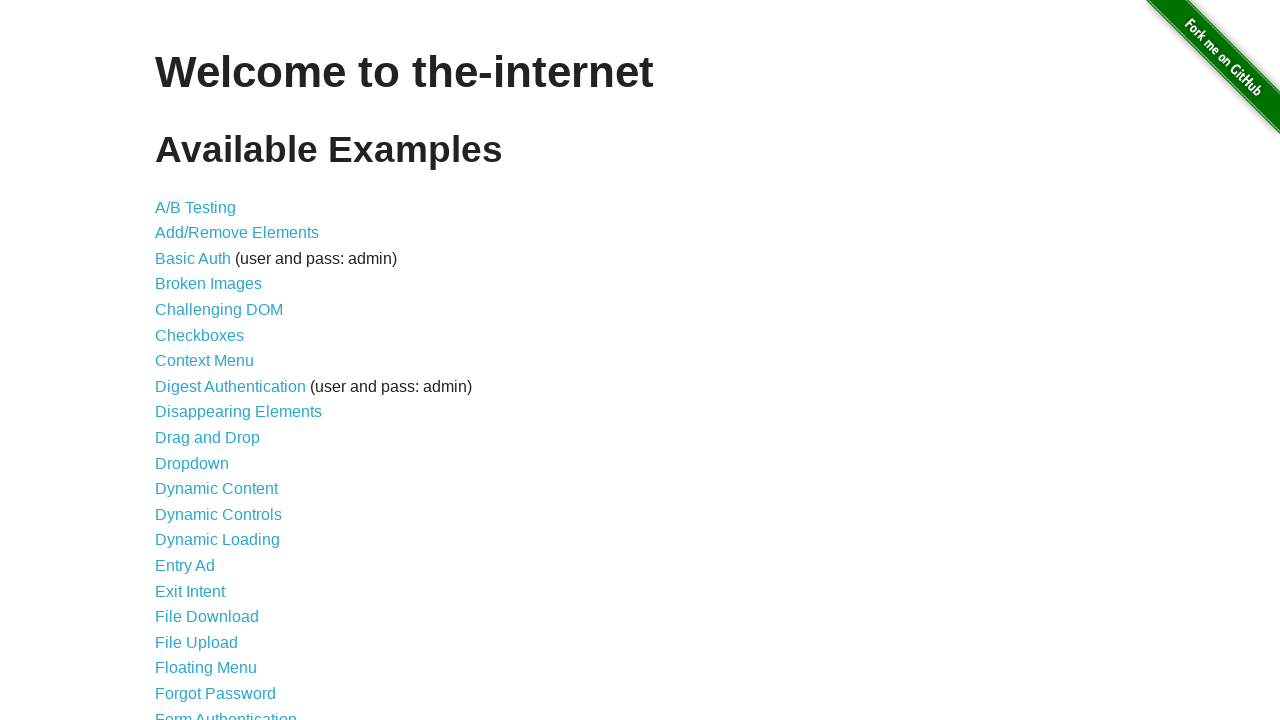

Clicked on Checkboxes link to navigate to the checkboxes demo page at (200, 335) on text=Checkboxes
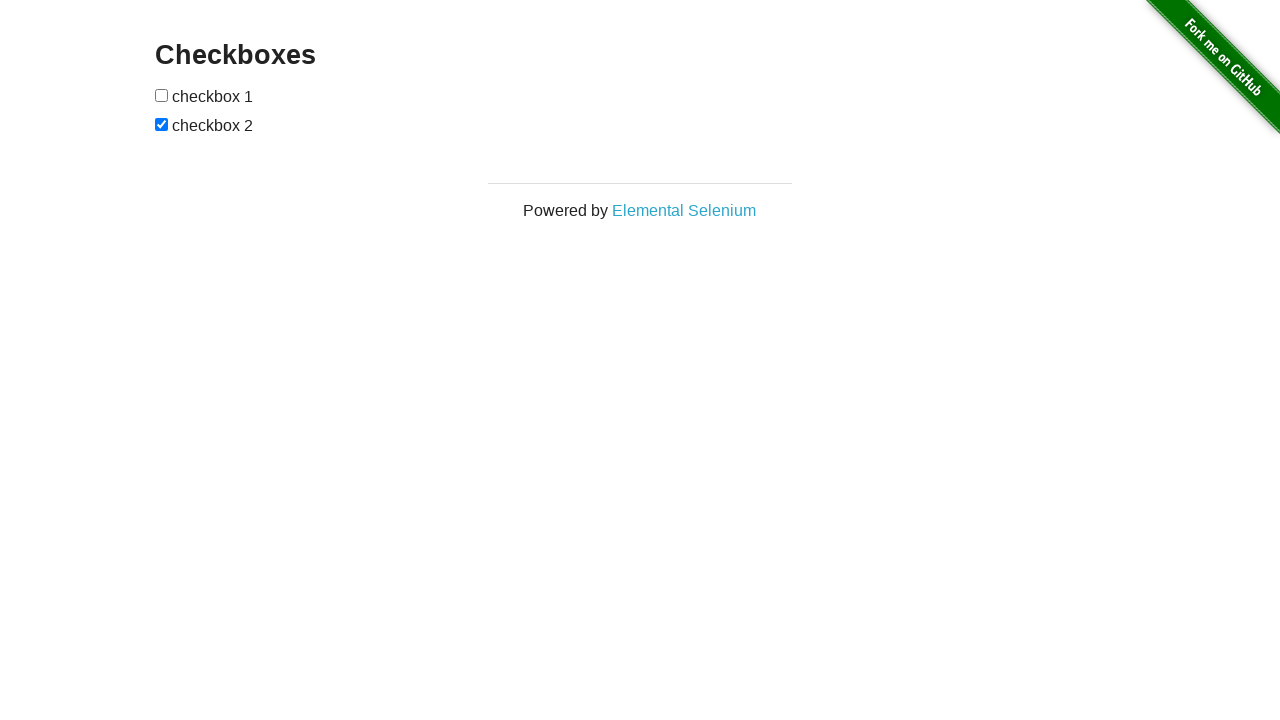

Checkboxes loaded and became visible
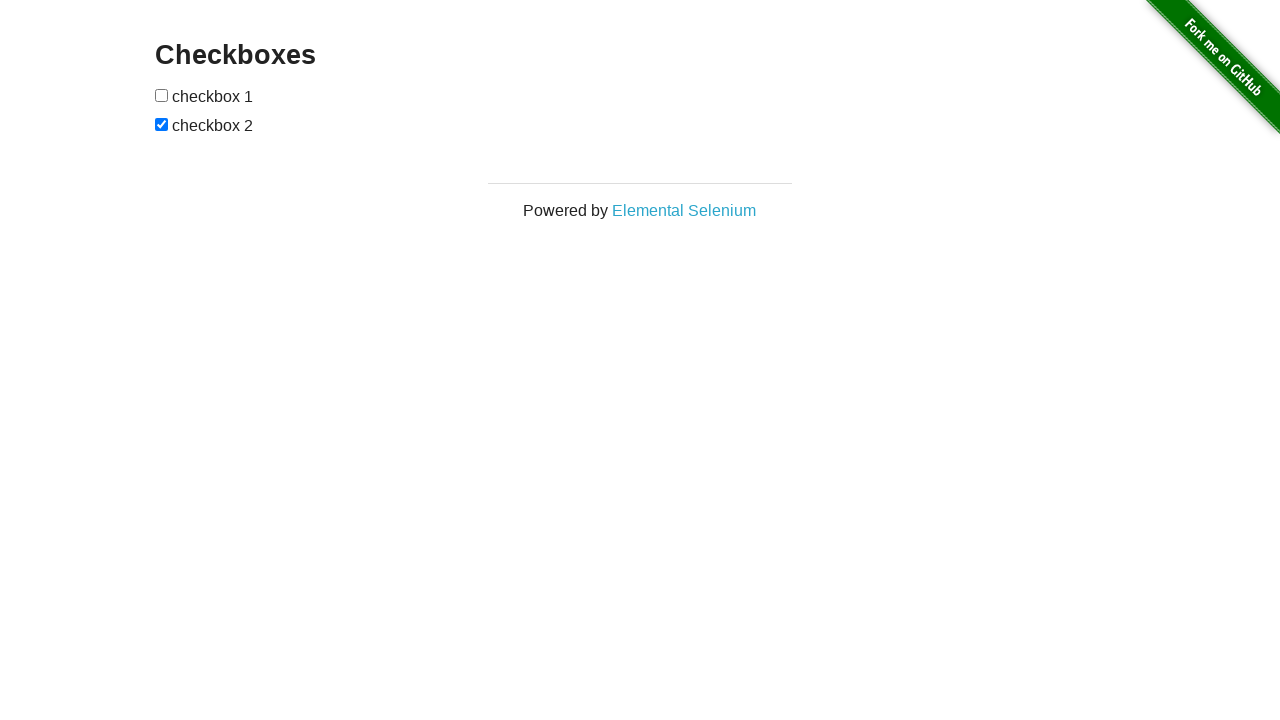

Located all checkboxes on the page
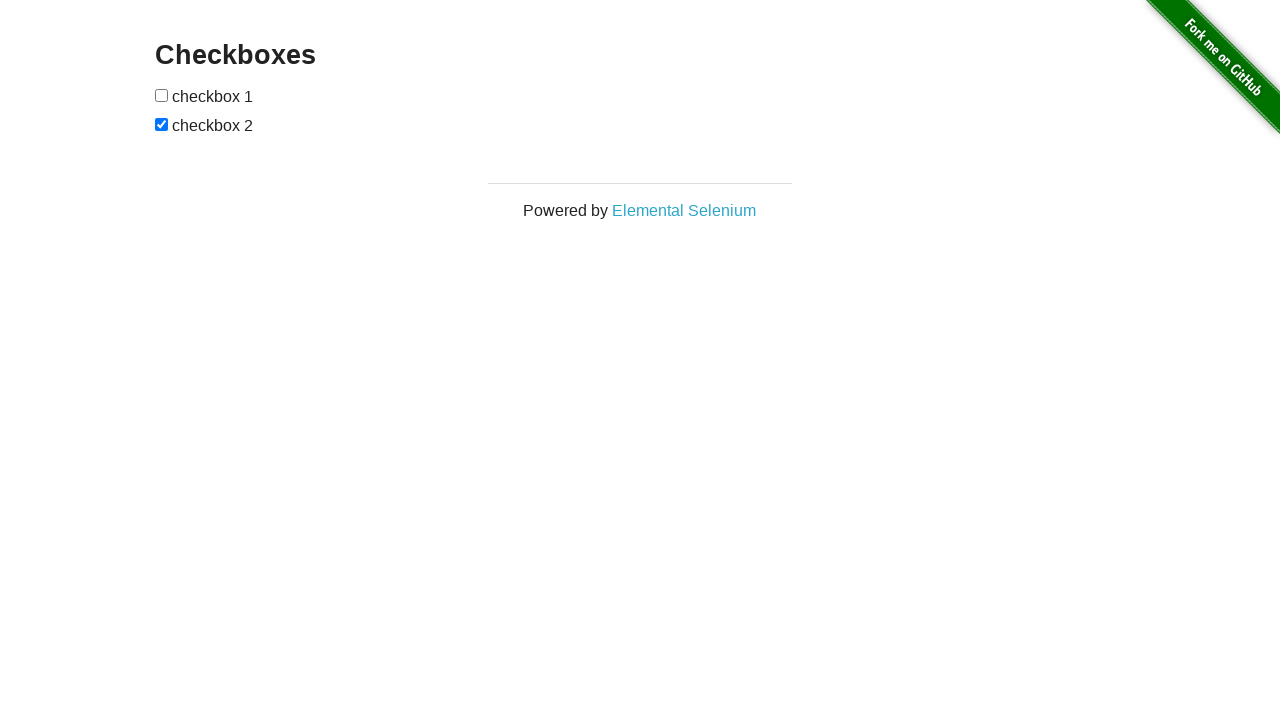

Clicked a checkbox to toggle its state at (162, 95) on input[type='checkbox'] >> nth=0
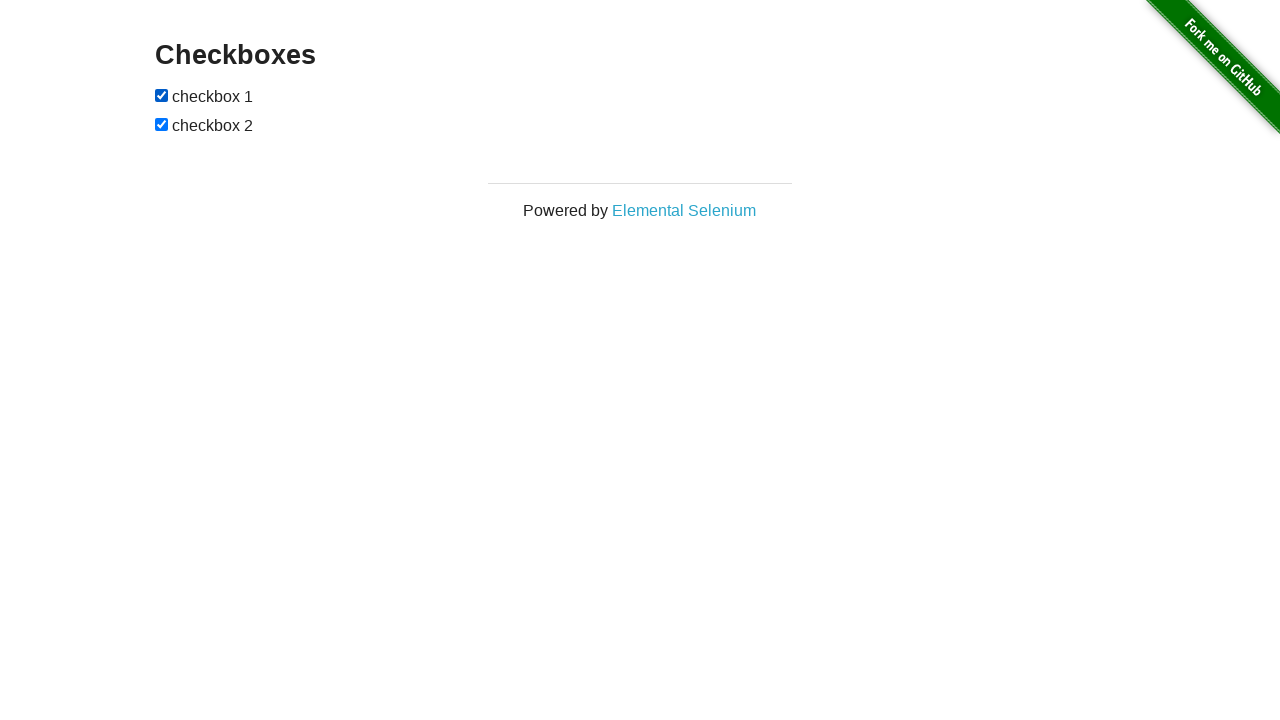

Clicked a checkbox to toggle its state at (162, 124) on input[type='checkbox'] >> nth=1
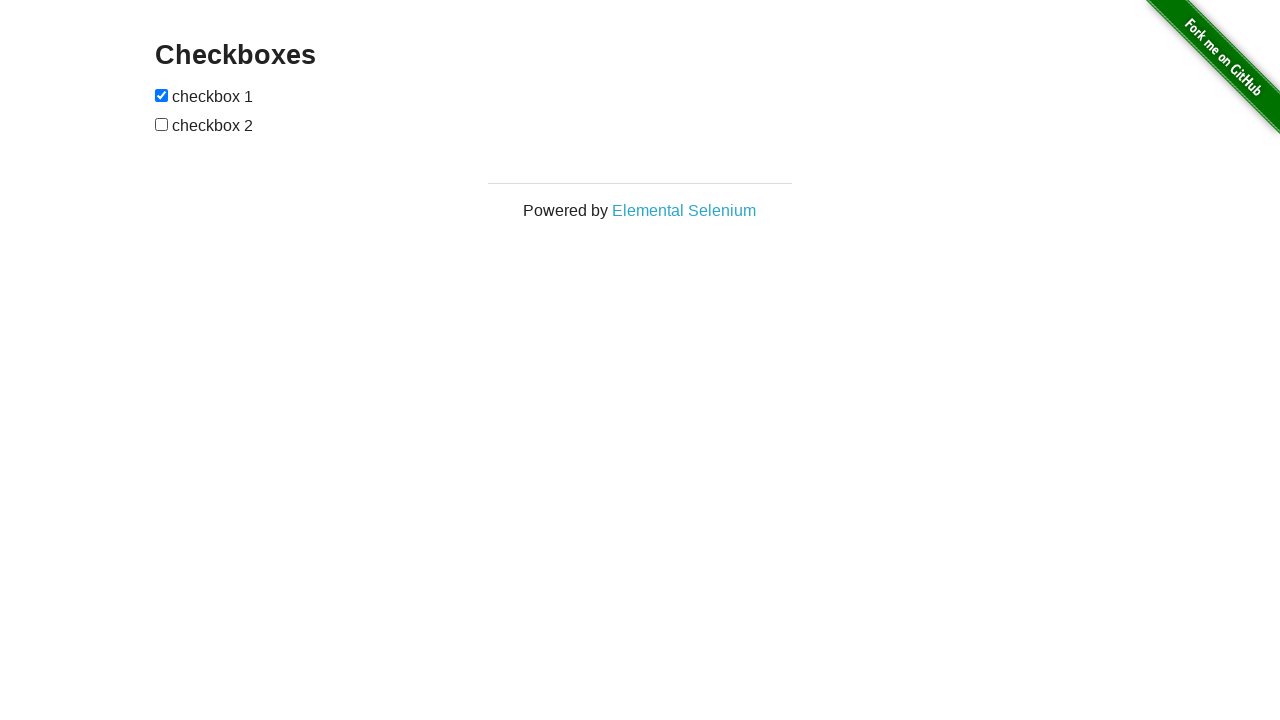

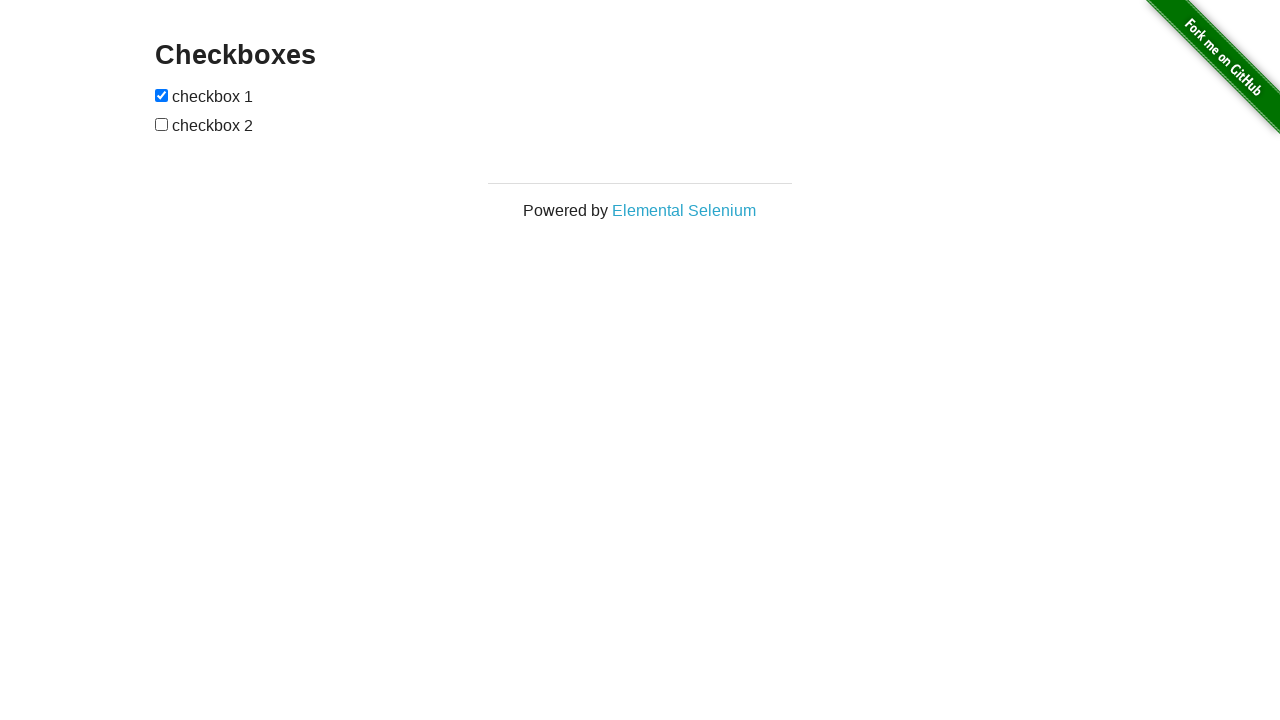